Tests the product search functionality by opening search box and searching for a product

Starting URL: https://mall.ejeju.net/main/index.do

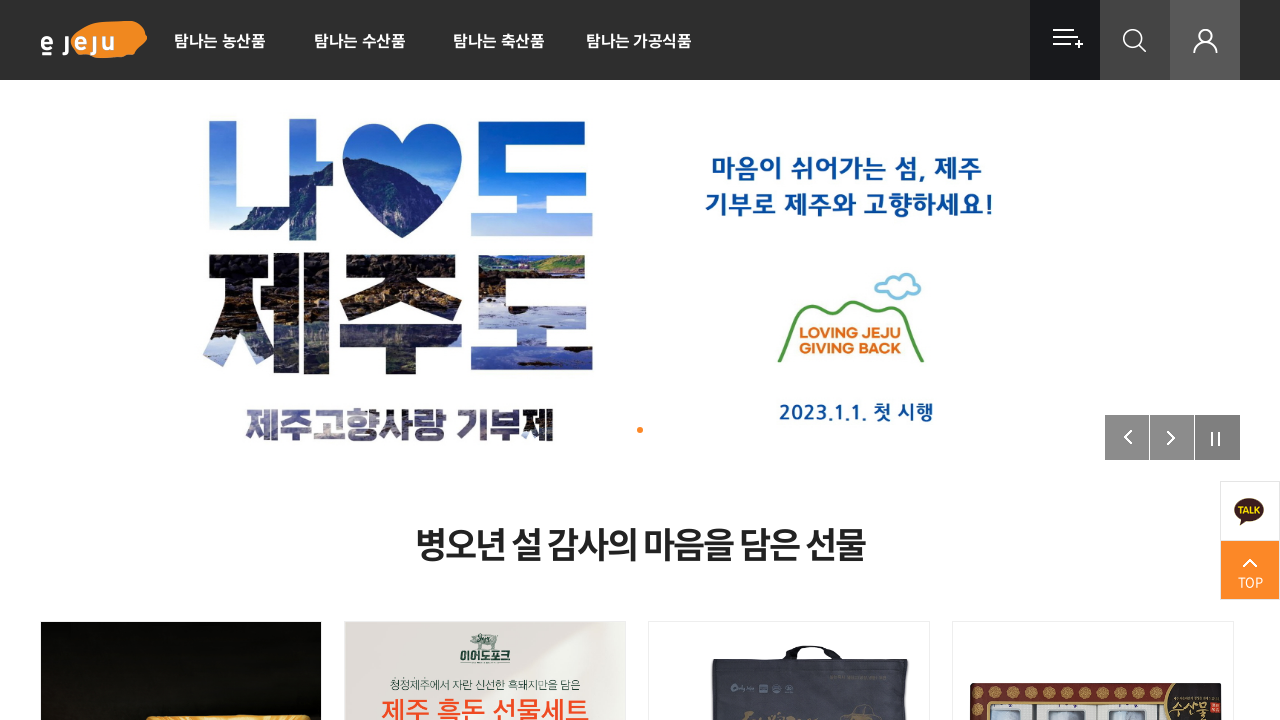

Clicked search button to open search box at (1135, 40) on xpath=//*[@id="gnb"]/ul[2]/li[2]/div/span[2]
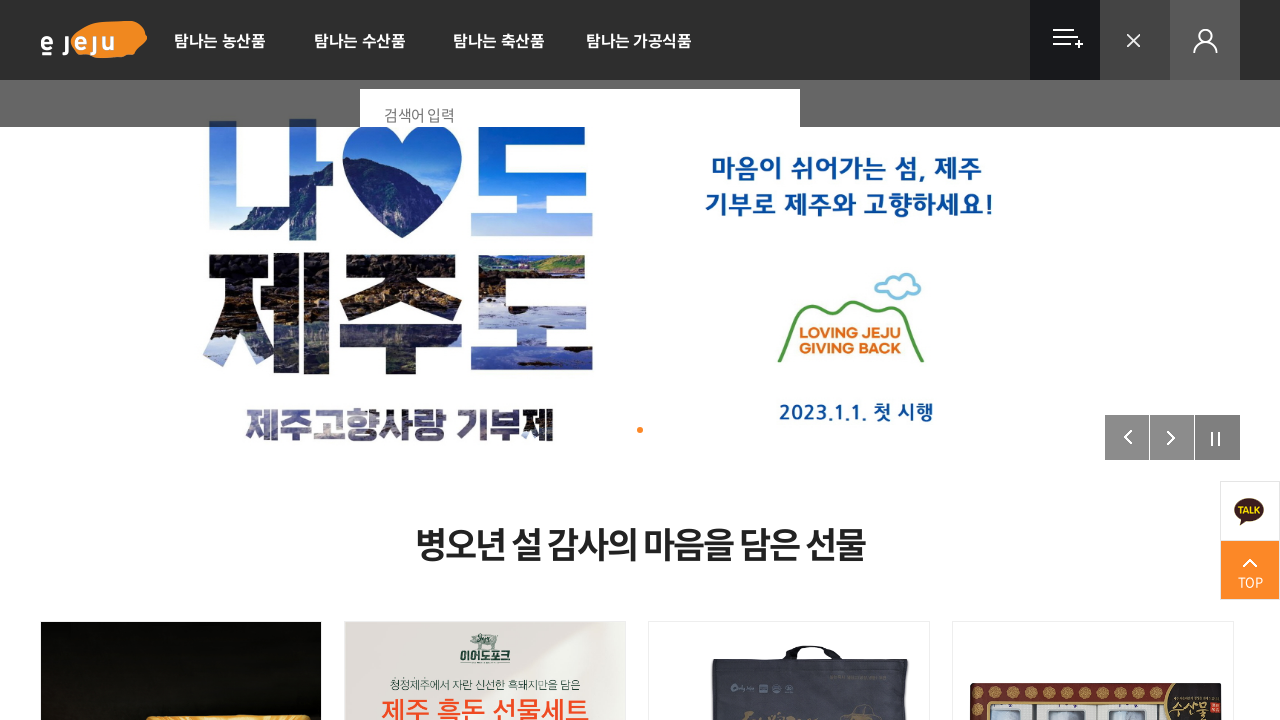

Filled search box with product query '오메기' on //*[@id="search-box"]
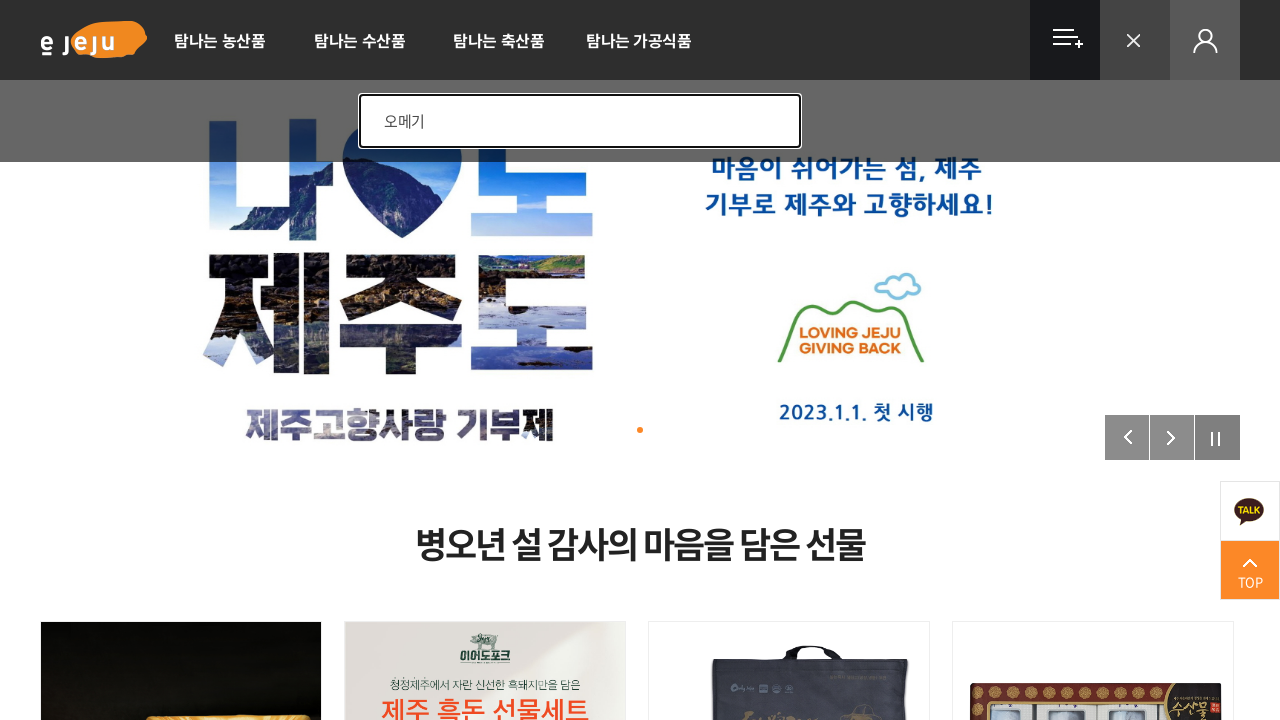

Pressed Enter to submit search
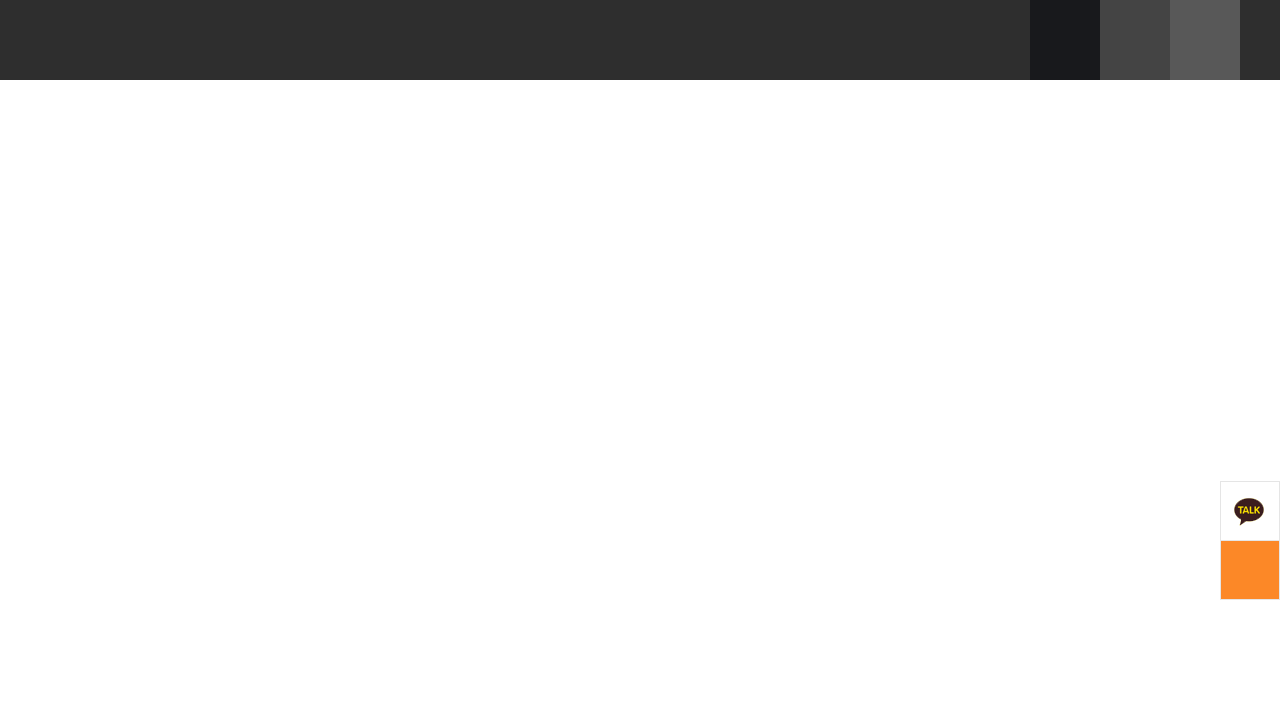

Waited for search results to load
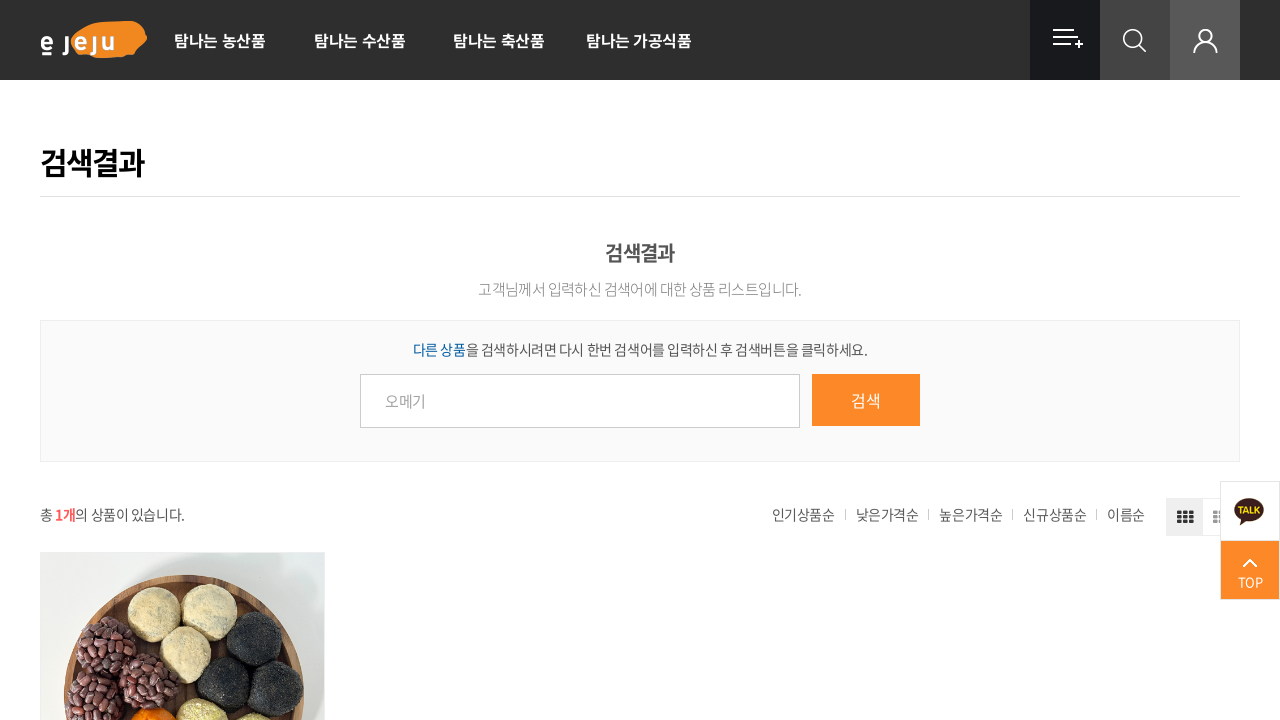

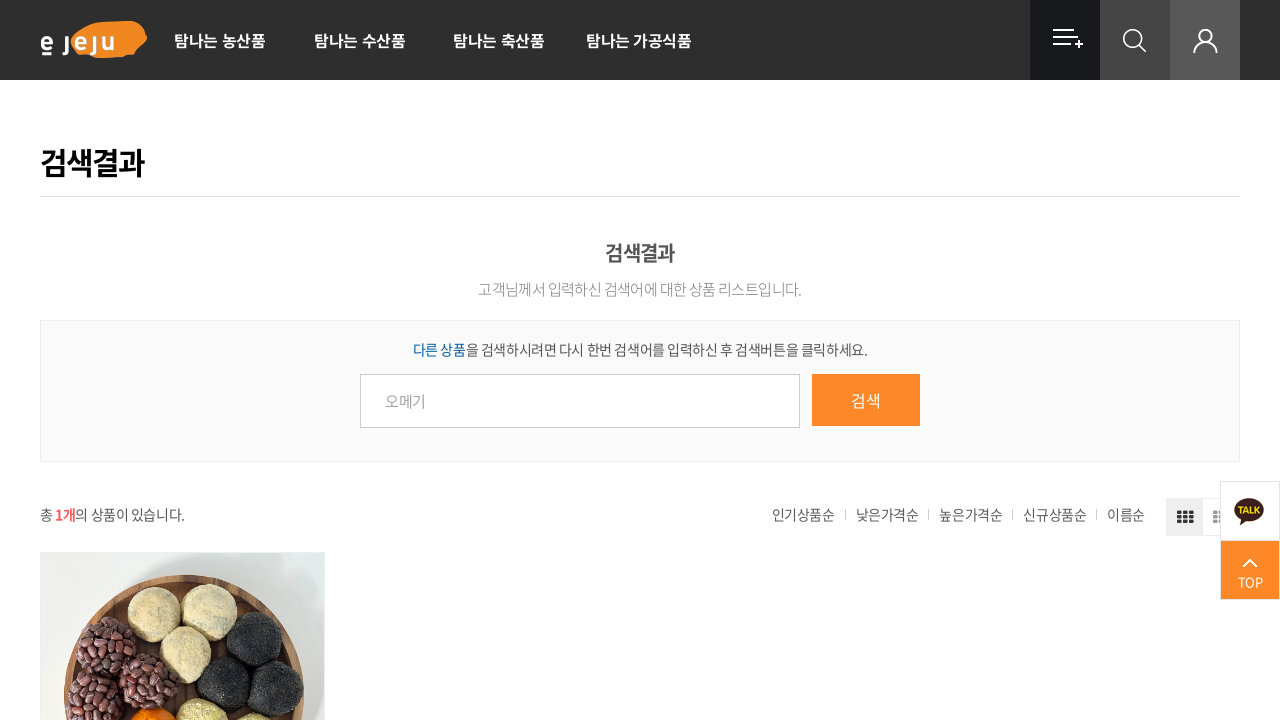